Tests a verify button interaction on a wait demo page, clicking the button and verifying a success message appears

Starting URL: http://suninjuly.github.io/wait1.html

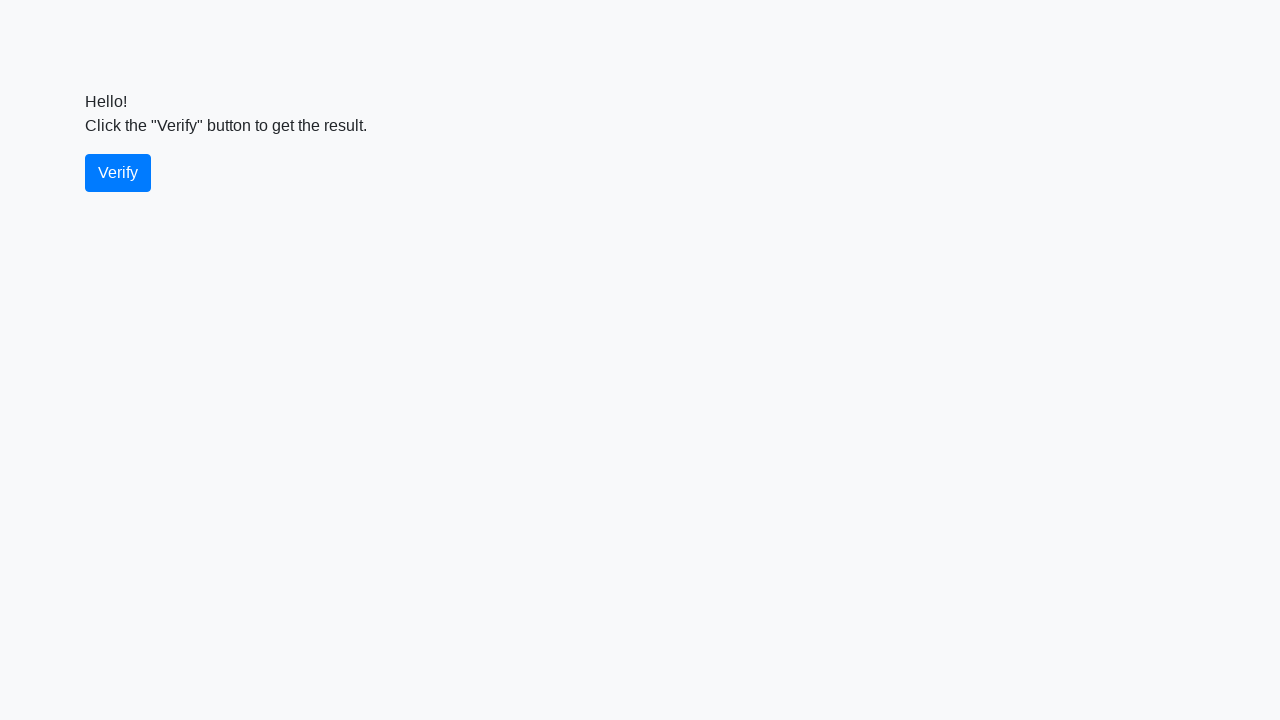

Navigated to wait demo page
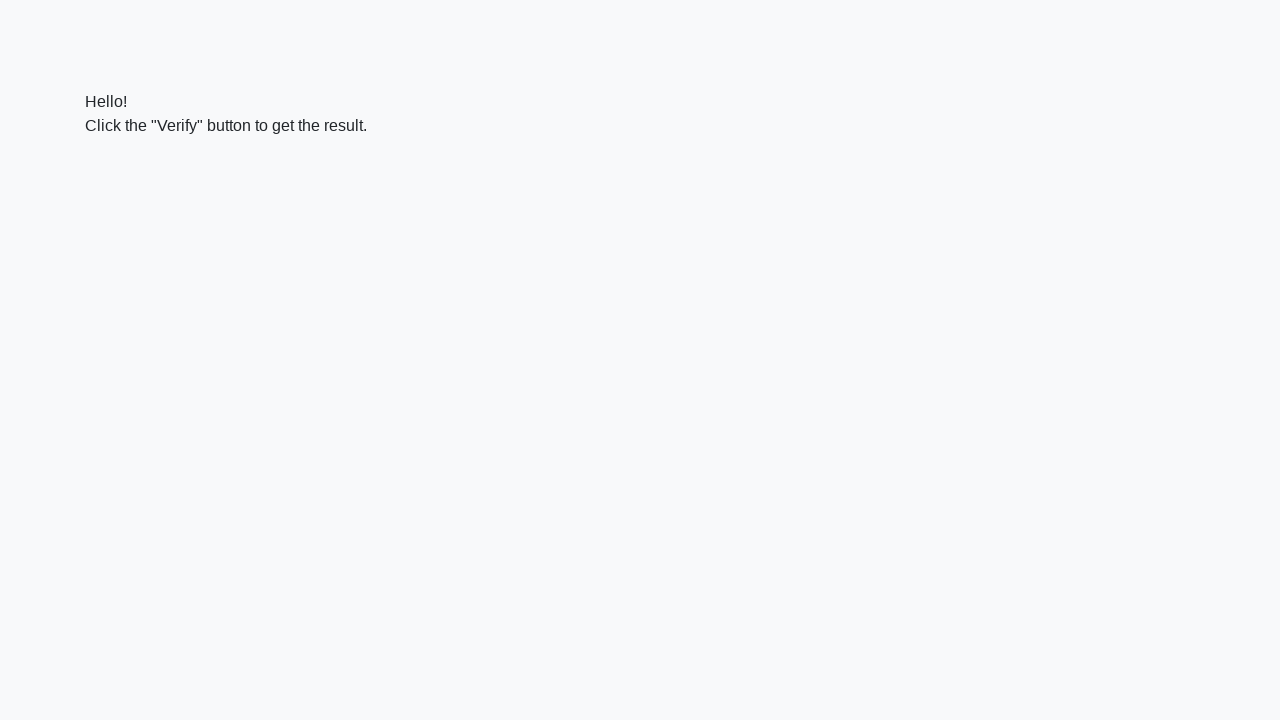

Clicked verify button at (118, 173) on #verify
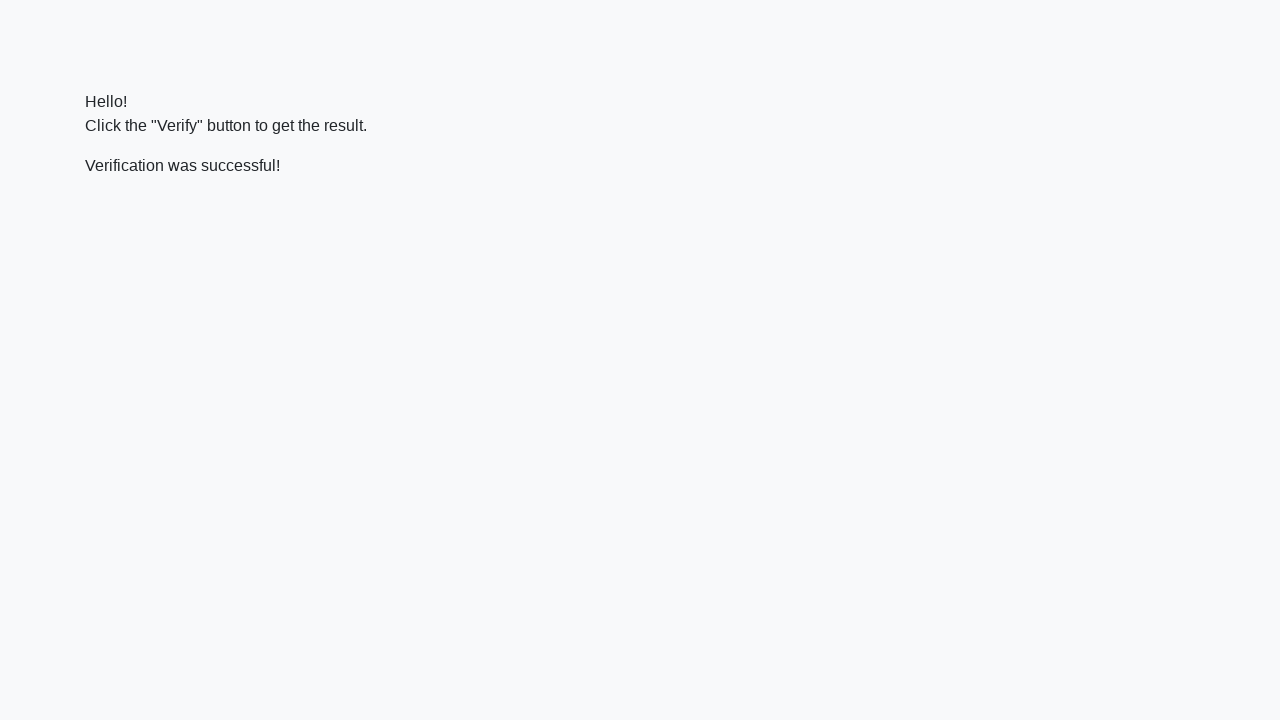

Verification message appeared
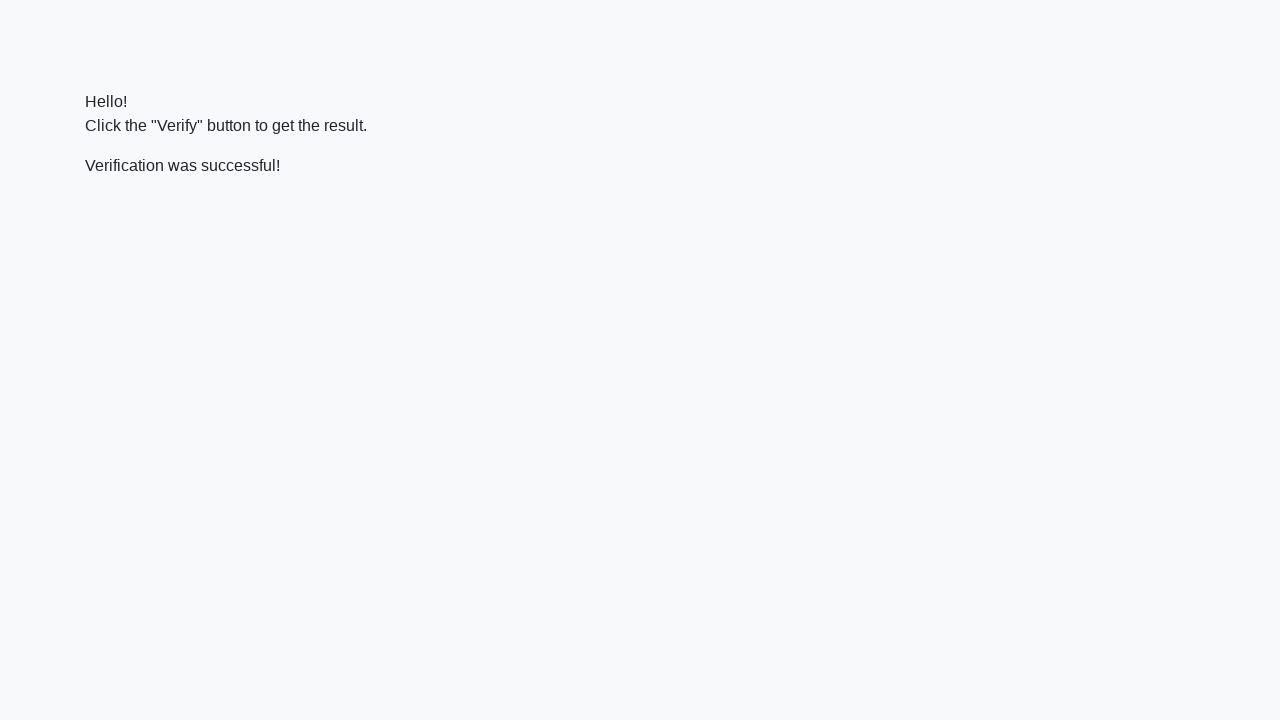

Verified success message contains 'successful'
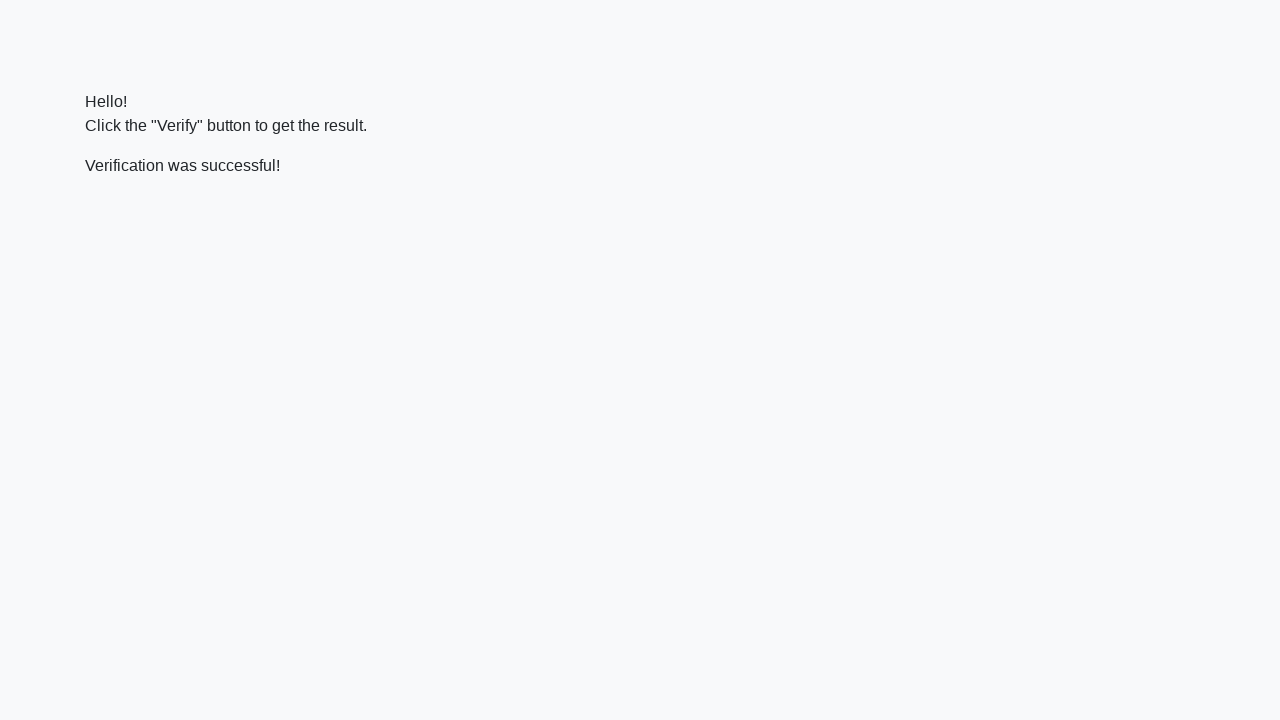

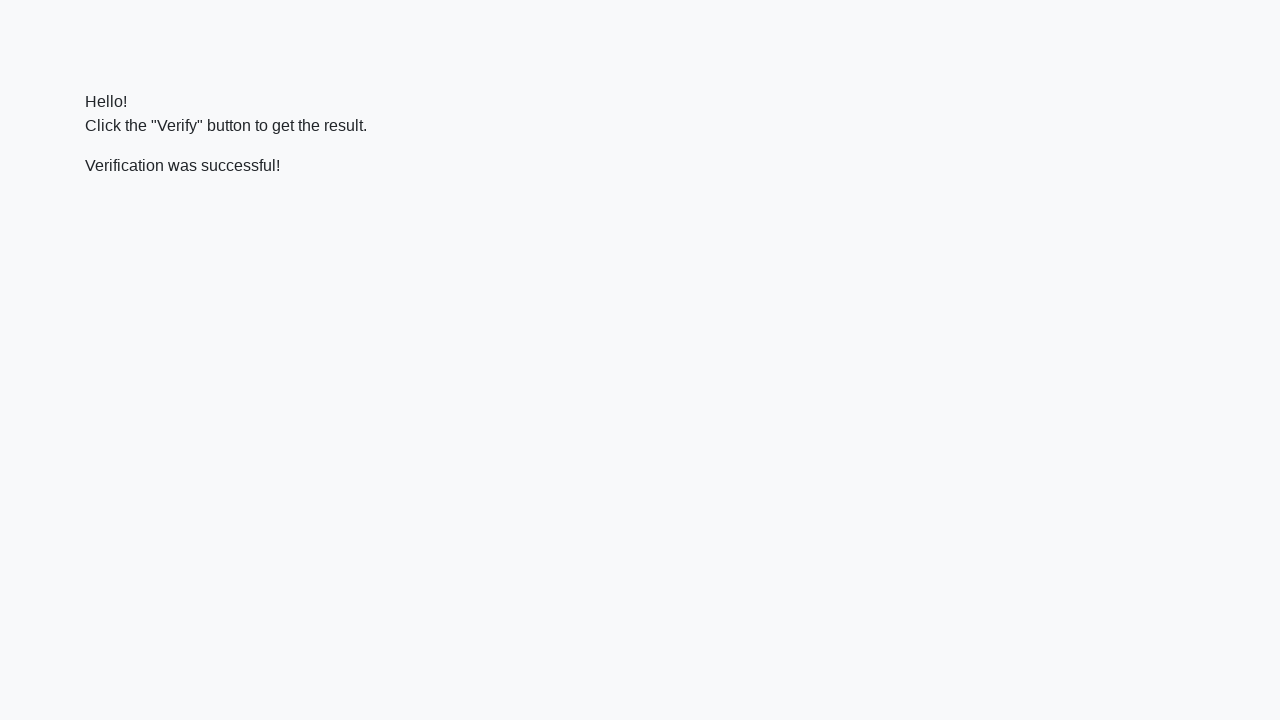